Tests clearing an email input field and typing text into it on the Selenium test inputs page

Starting URL: https://www.selenium.dev/selenium/web/inputs.html

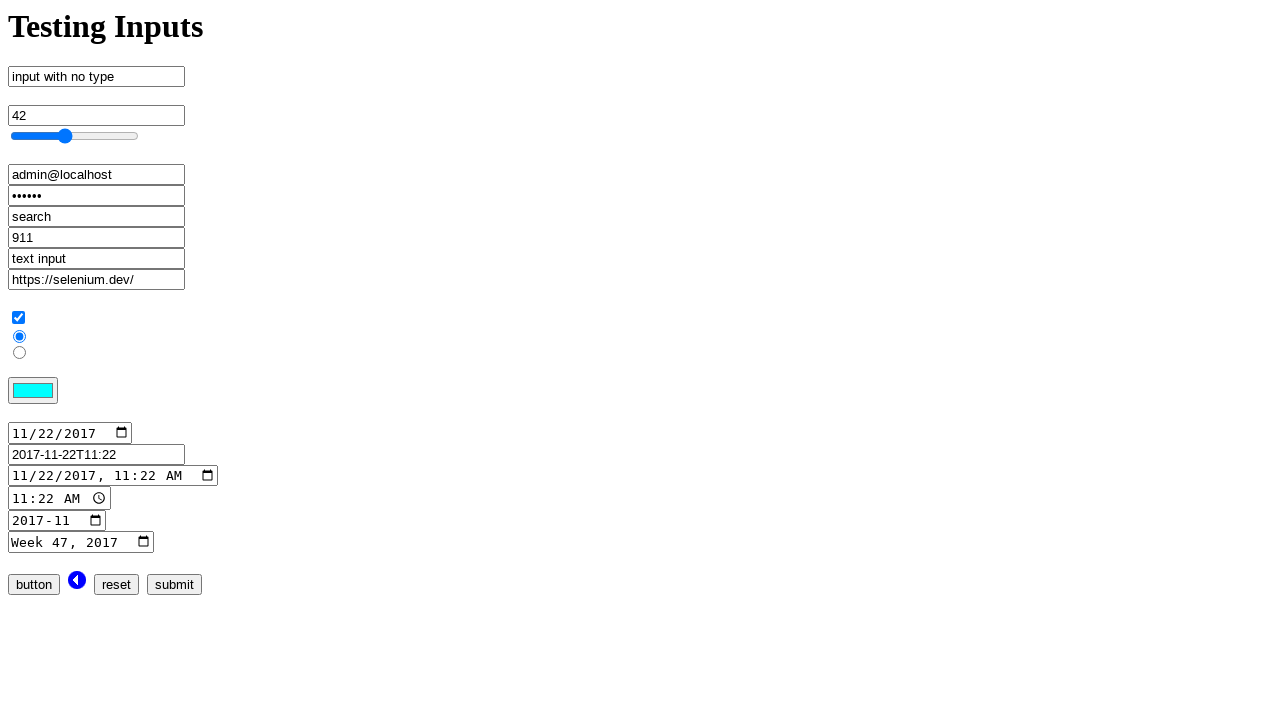

Cleared email input field on input[name='email_input']
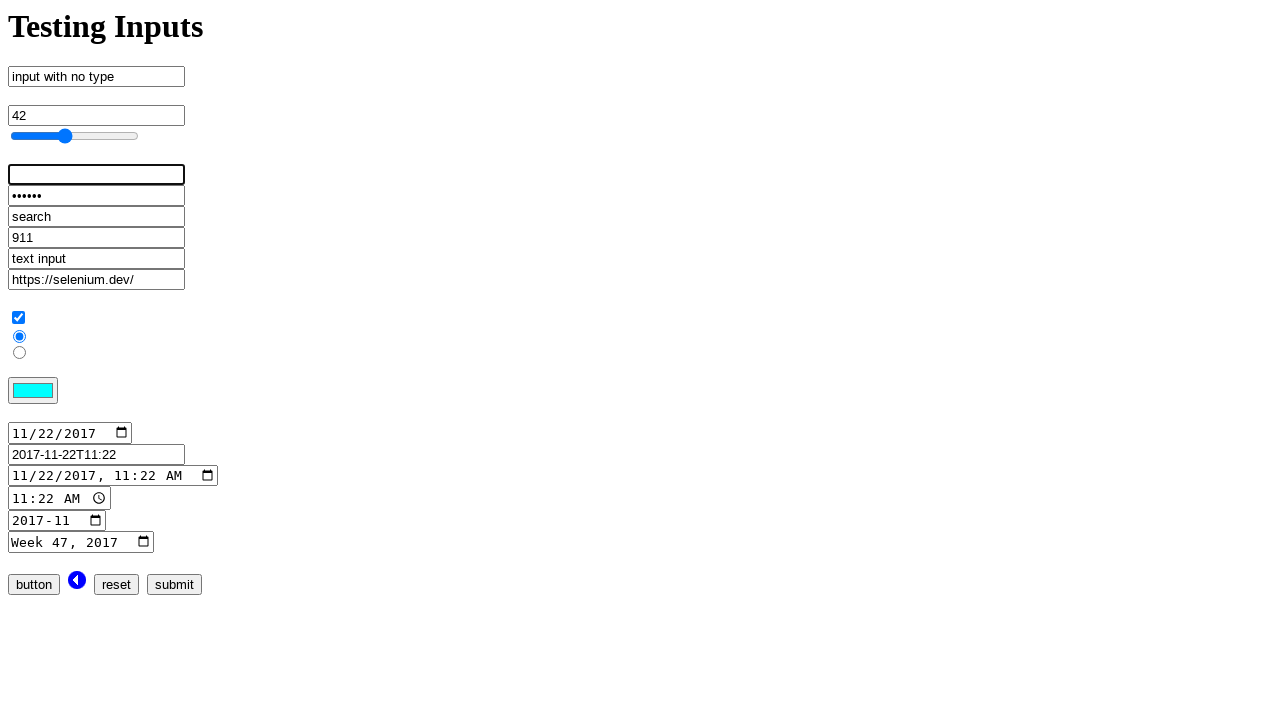

Typed 'admin@localhost.dev' into email input field on input[name='email_input']
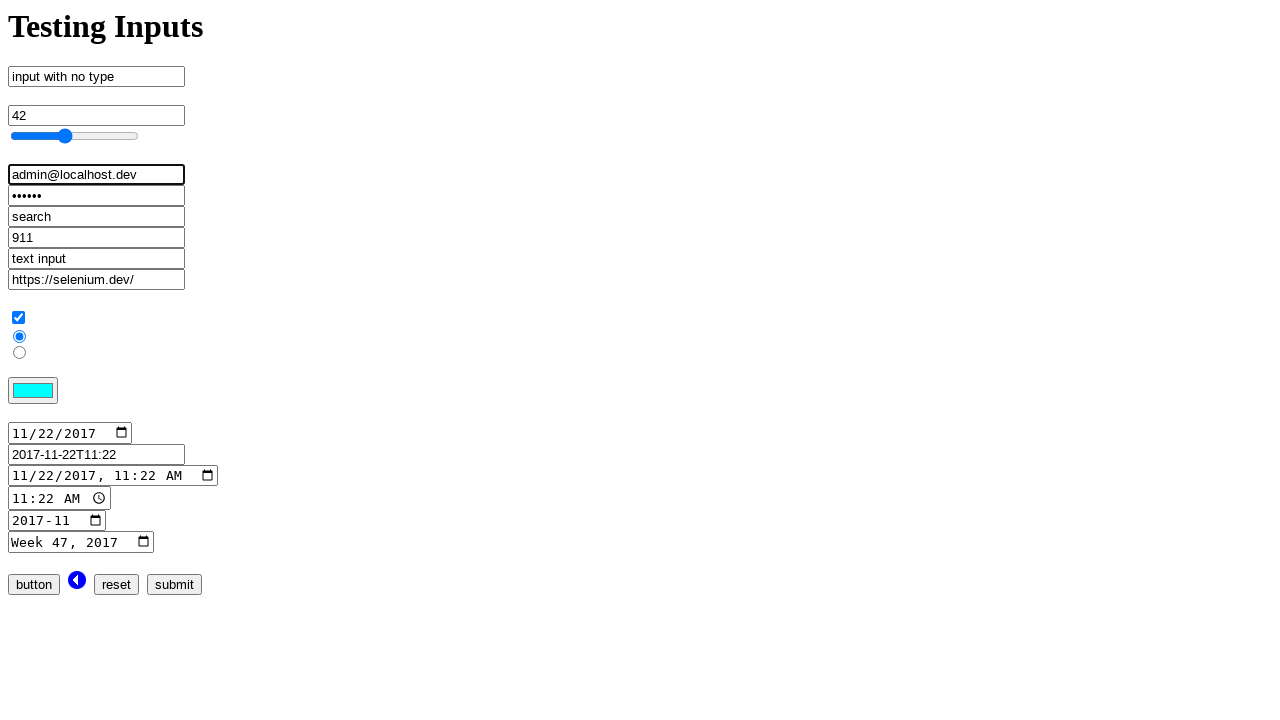

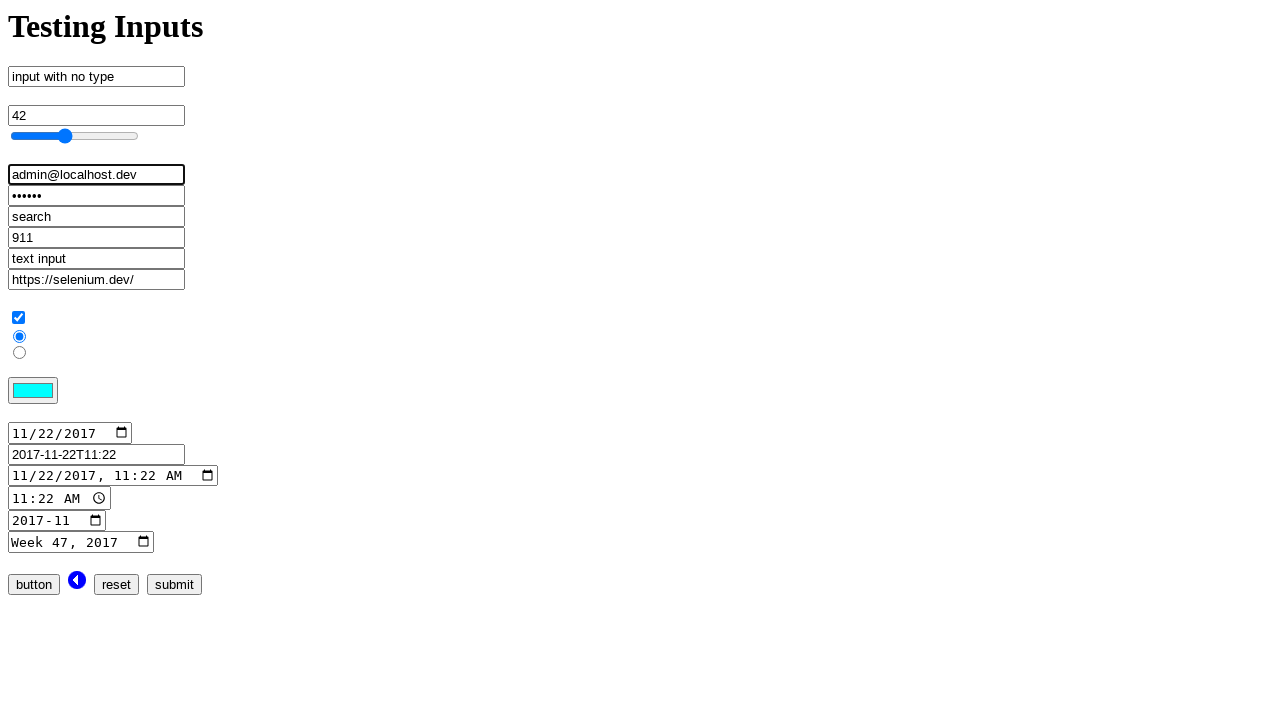